Verifies that the username input field is present and visible on the OrangeHRM login page

Starting URL: https://opensource-demo.orangehrmlive.com/web/index.php/auth/login

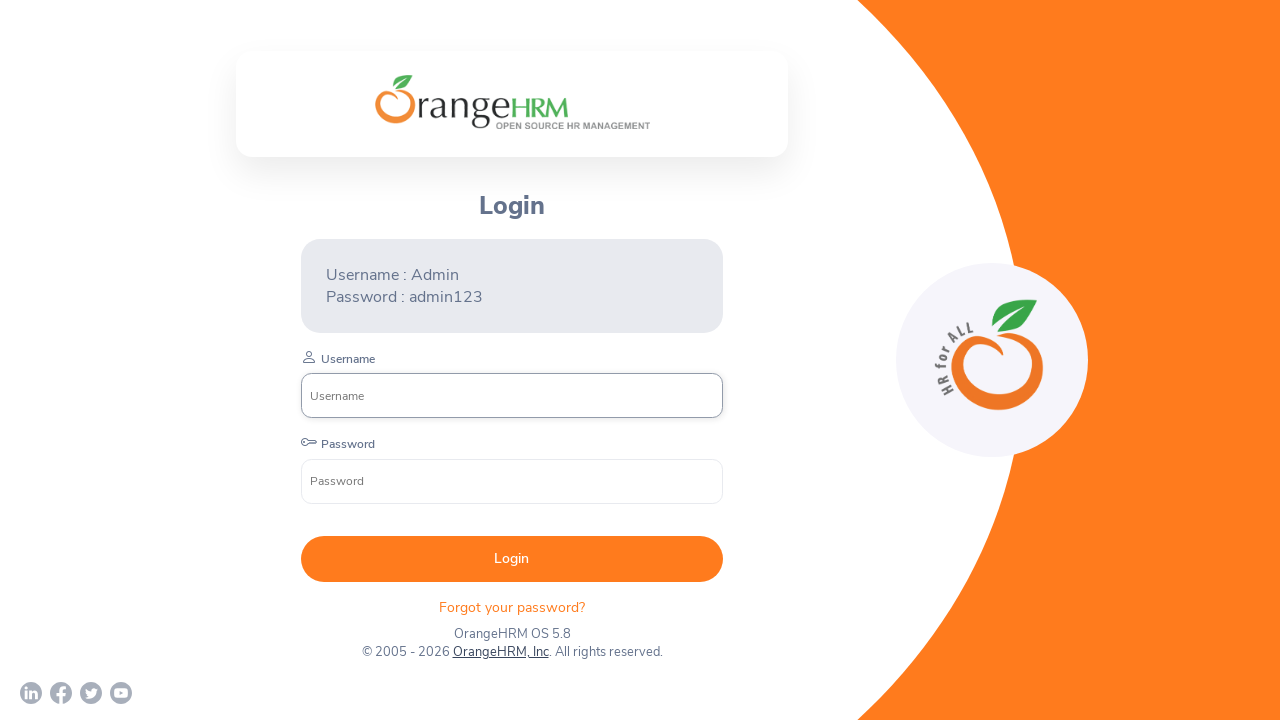

Navigated to OrangeHRM login page
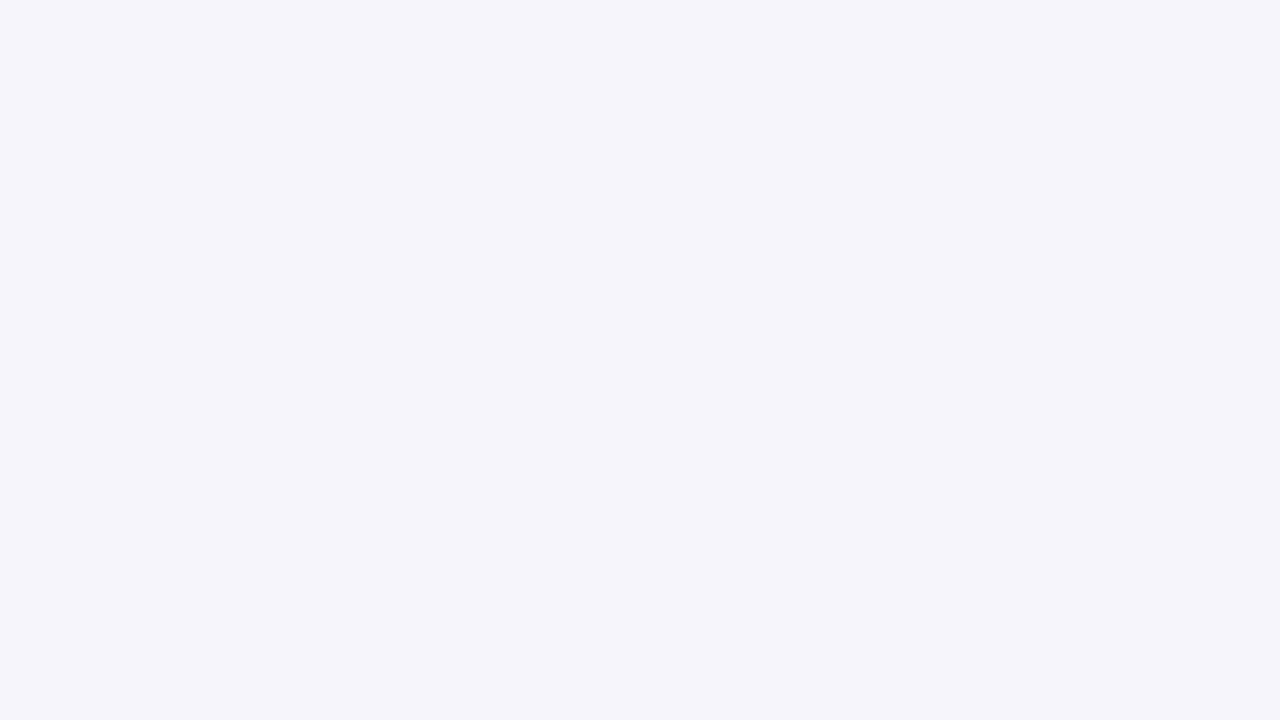

Located username input field element
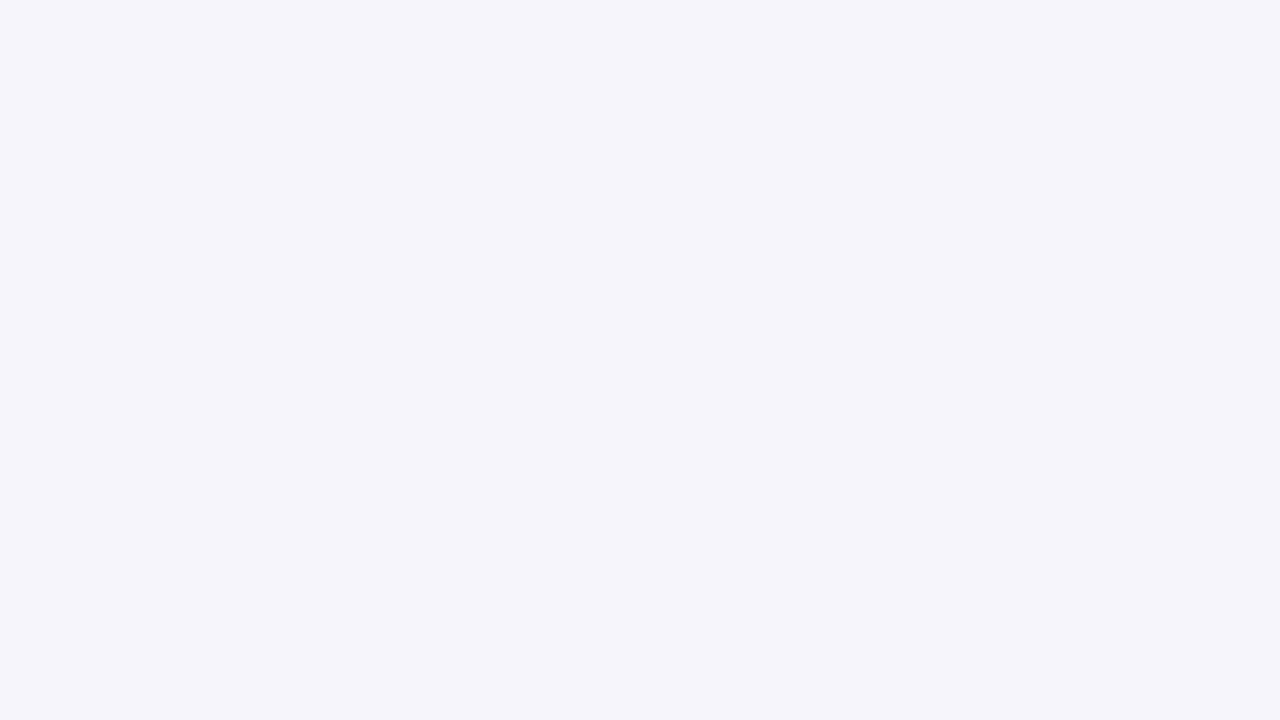

Checked if username field is visible
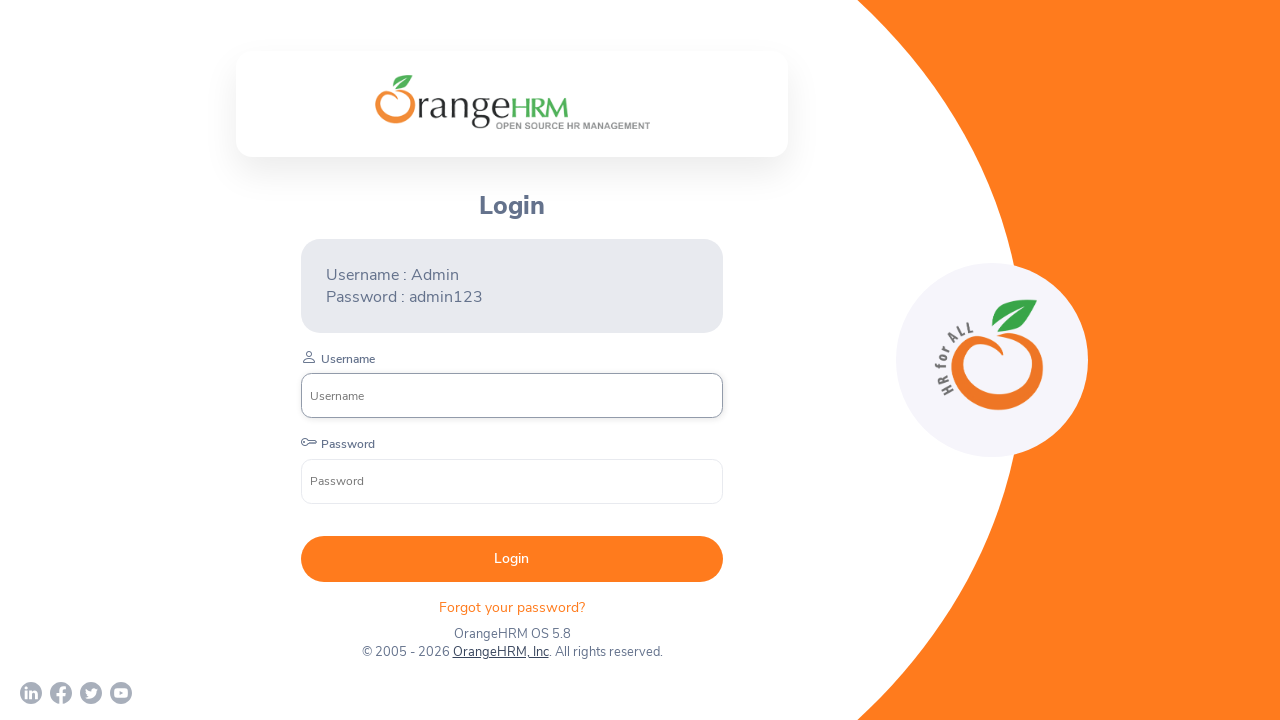

Username field visibility result: True
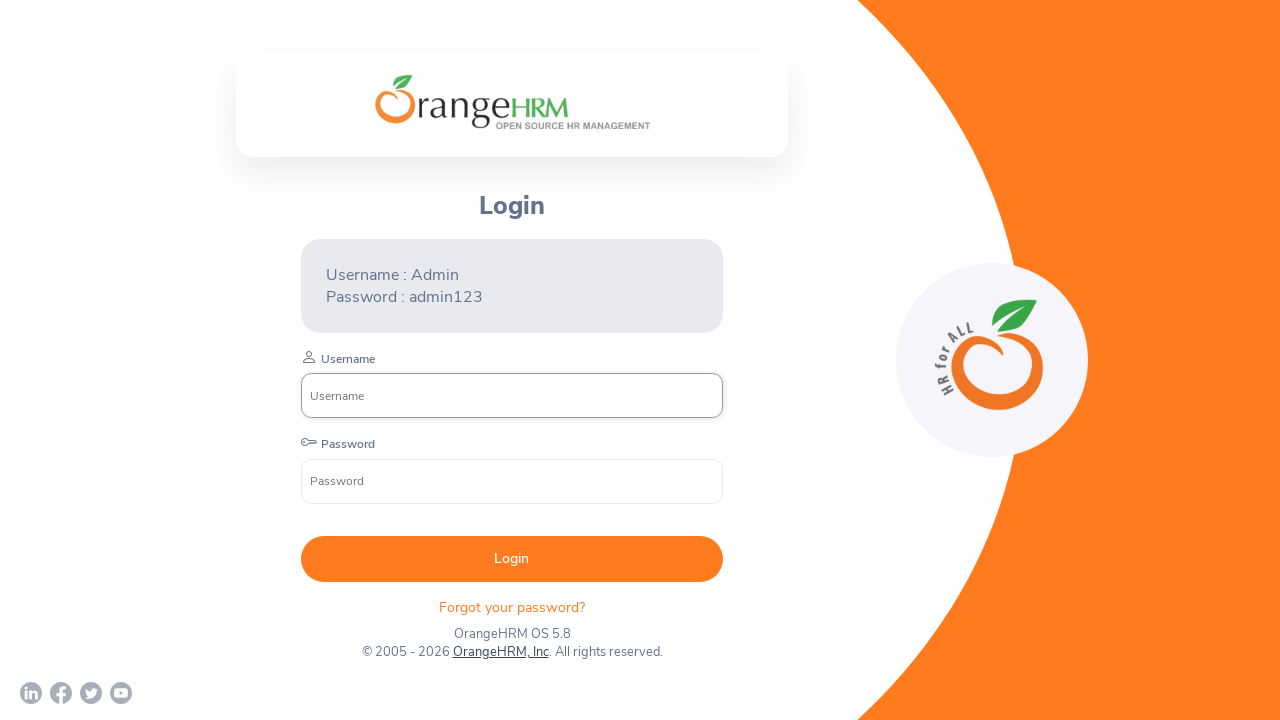

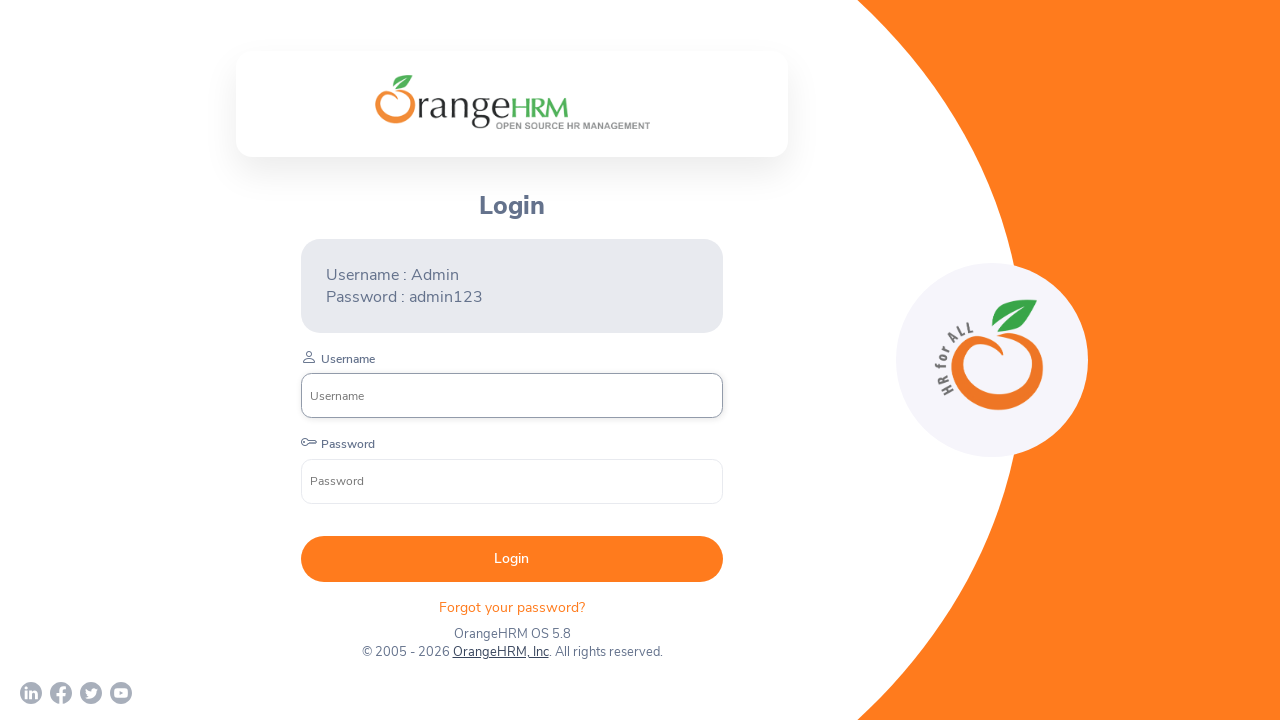